Tests window handling functionality by verifying page text and title, clicking a link that opens a new window, switching to the new window to verify its content, and then switching back to the original window to verify its title.

Starting URL: https://the-internet.herokuapp.com/windows

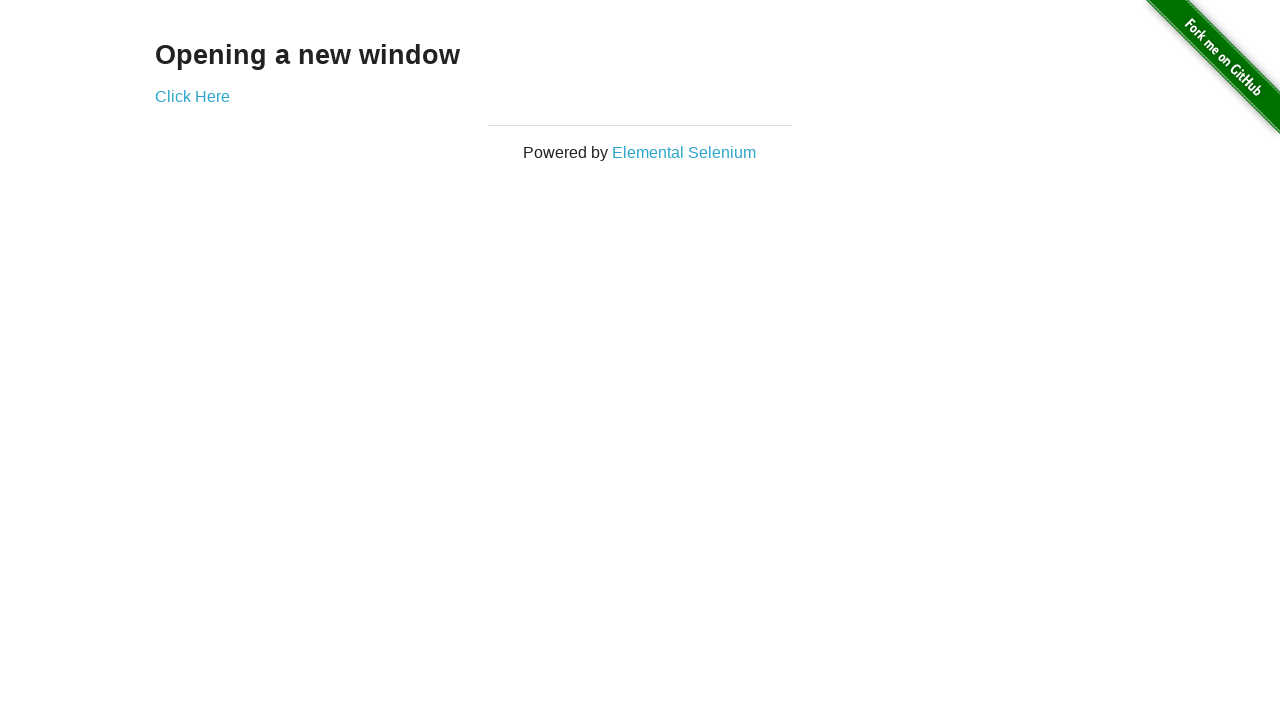

Located heading element on page
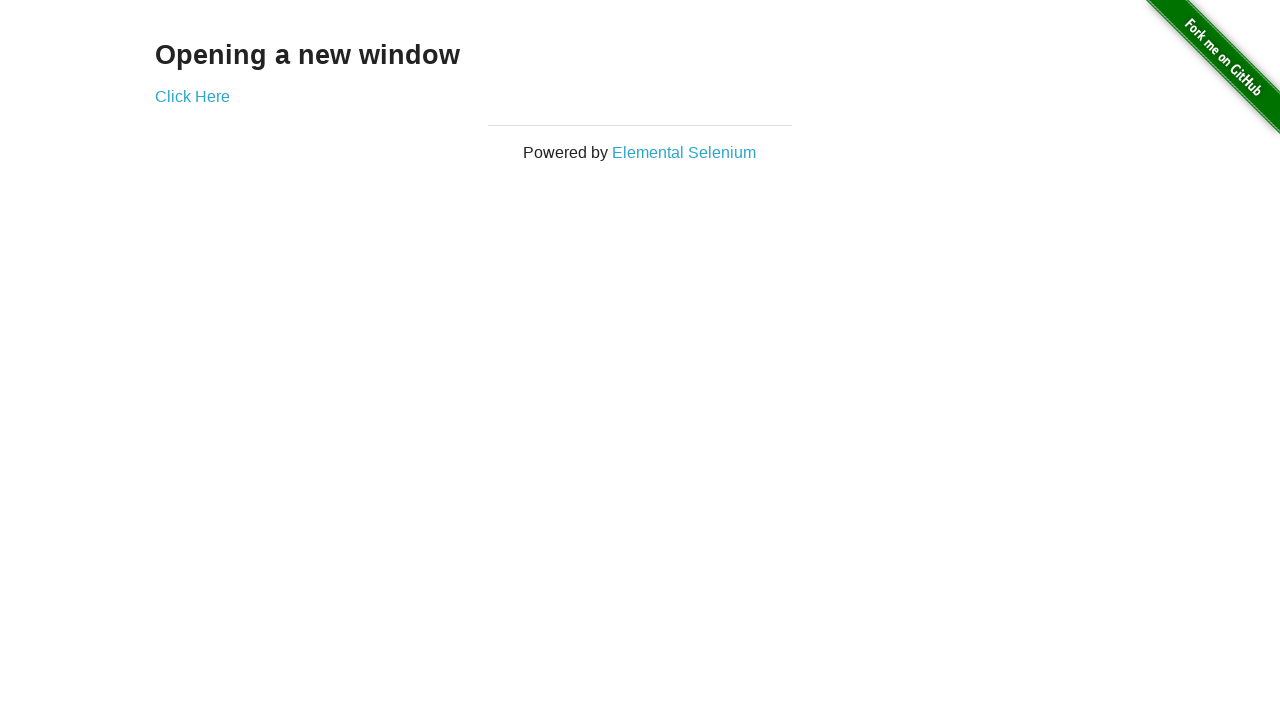

Verified heading text is 'Opening a new window'
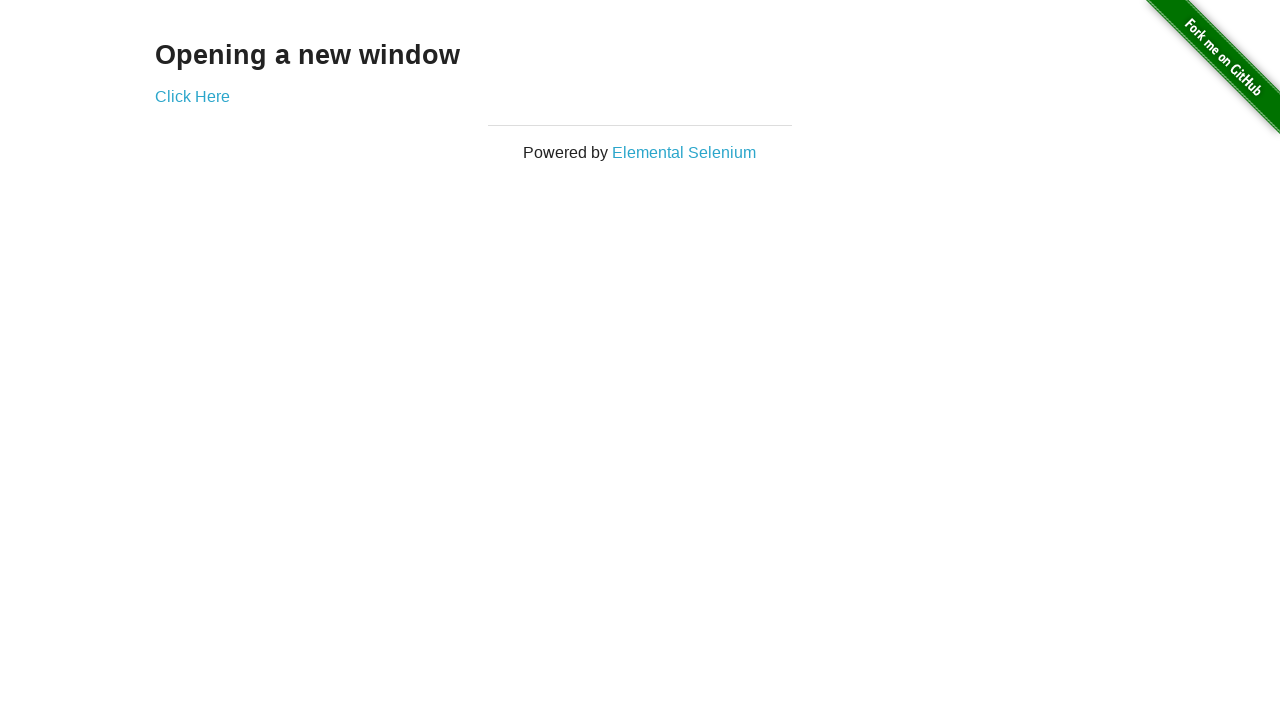

Verified page title is 'The Internet'
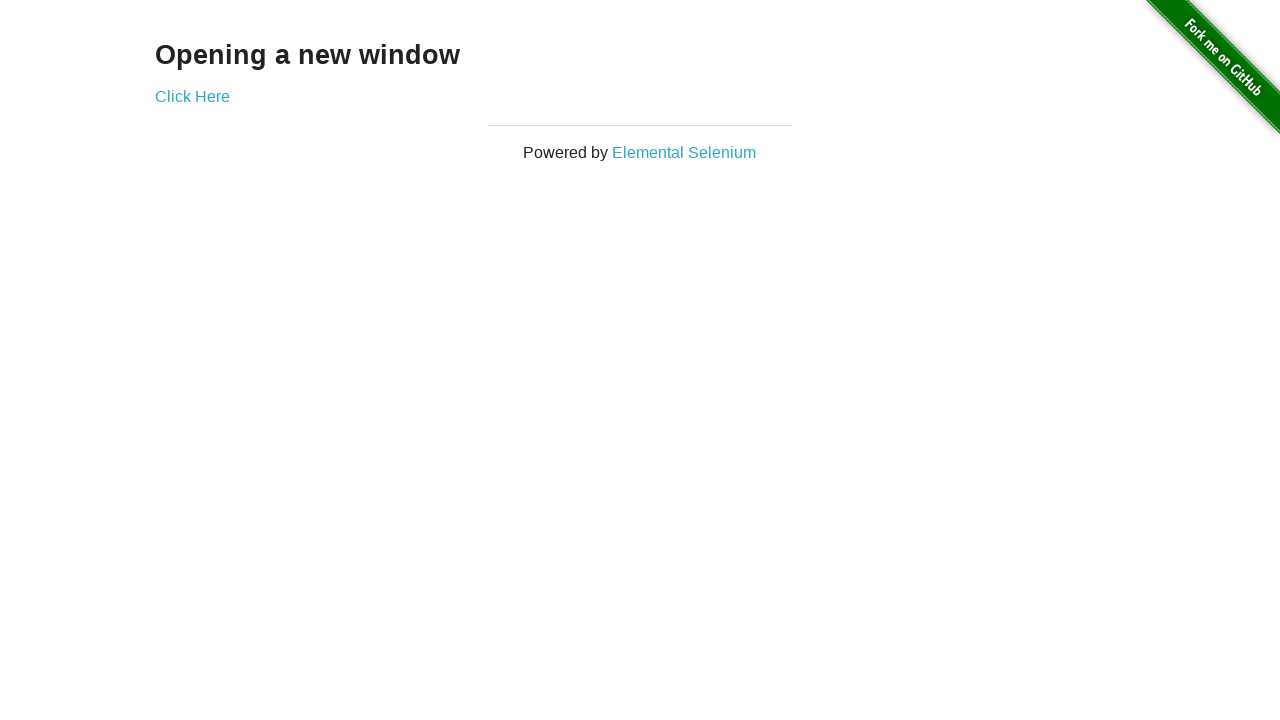

Clicked 'Click Here' link to open new window at (192, 96) on text=Click Here
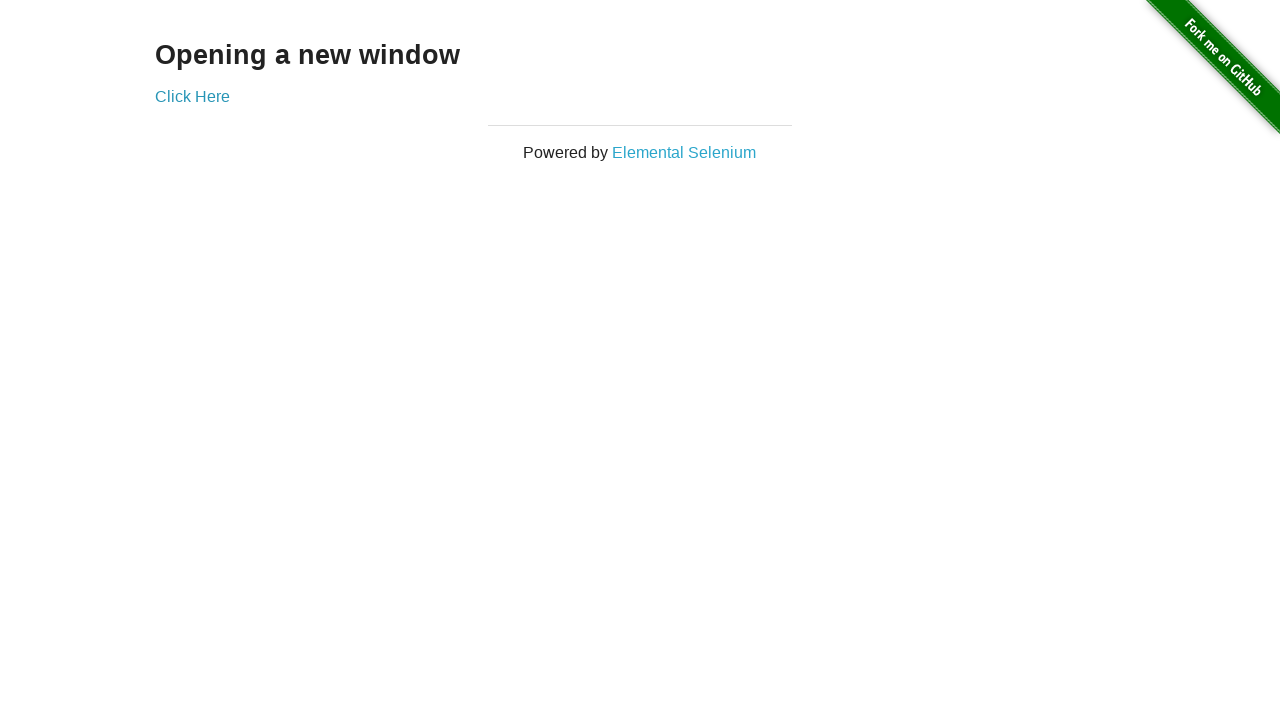

Captured new page object from context
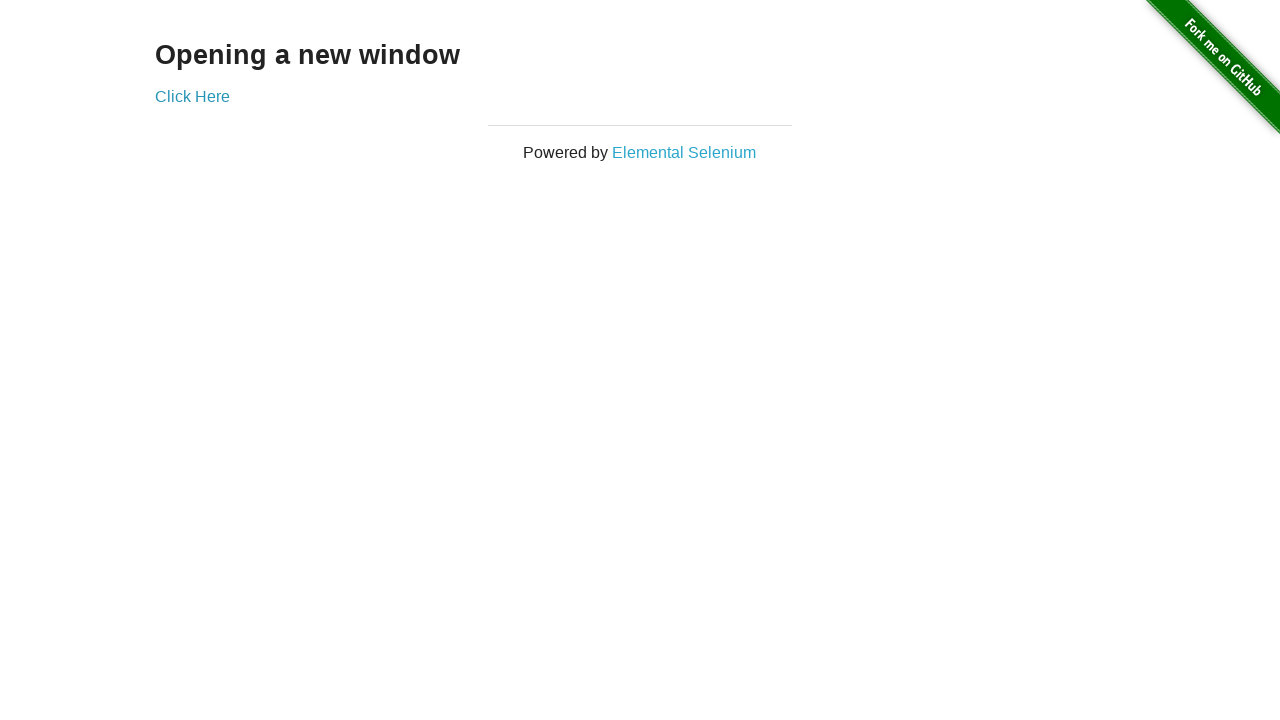

New page finished loading
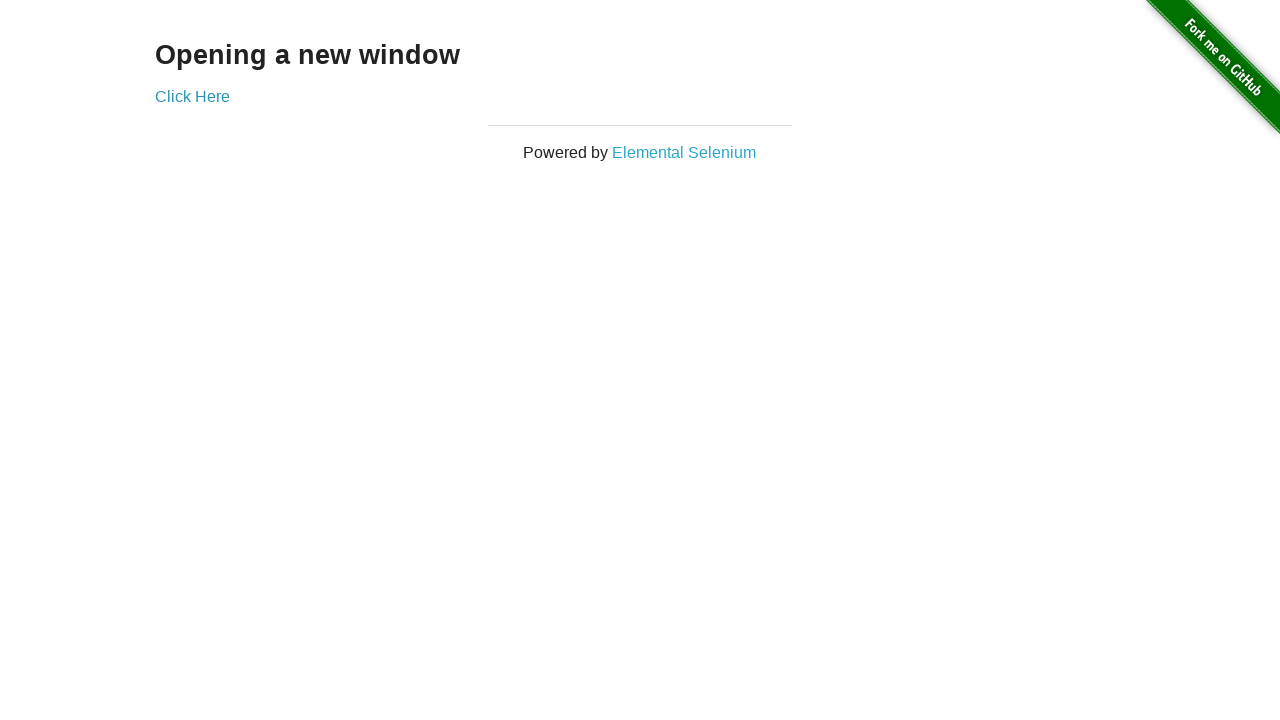

Verified new page title is 'New Window'
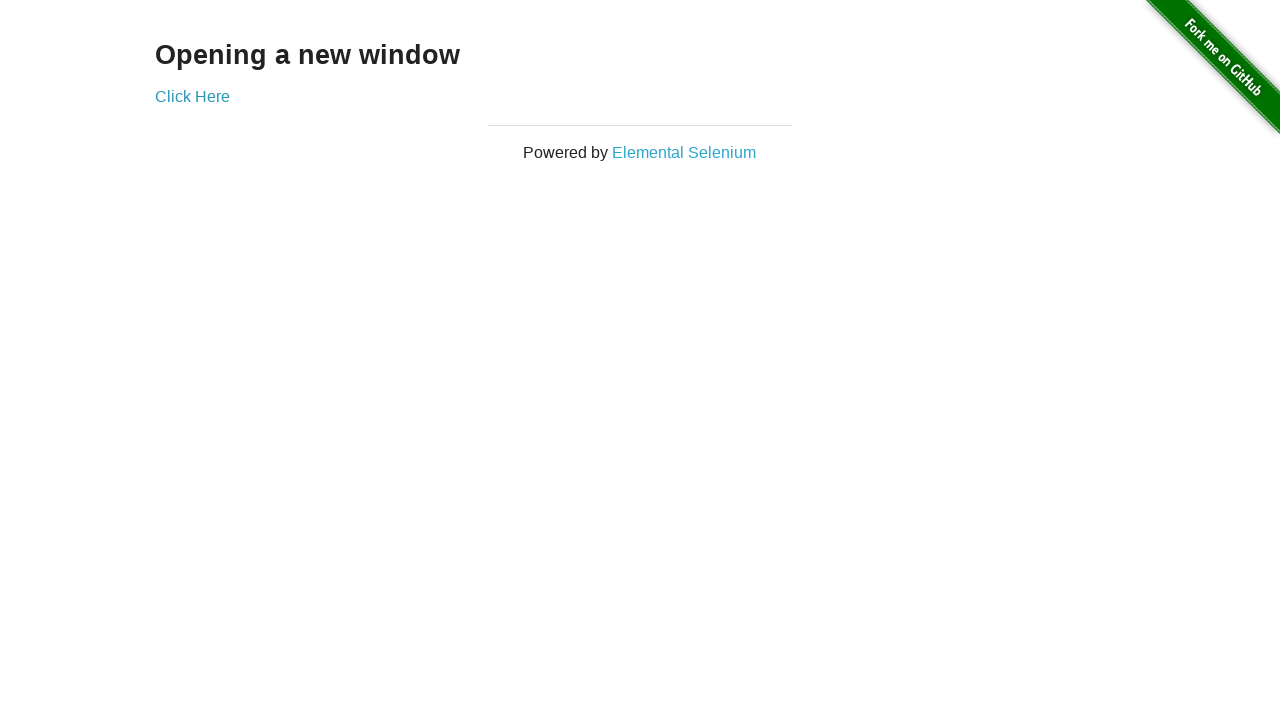

Located heading element on new page
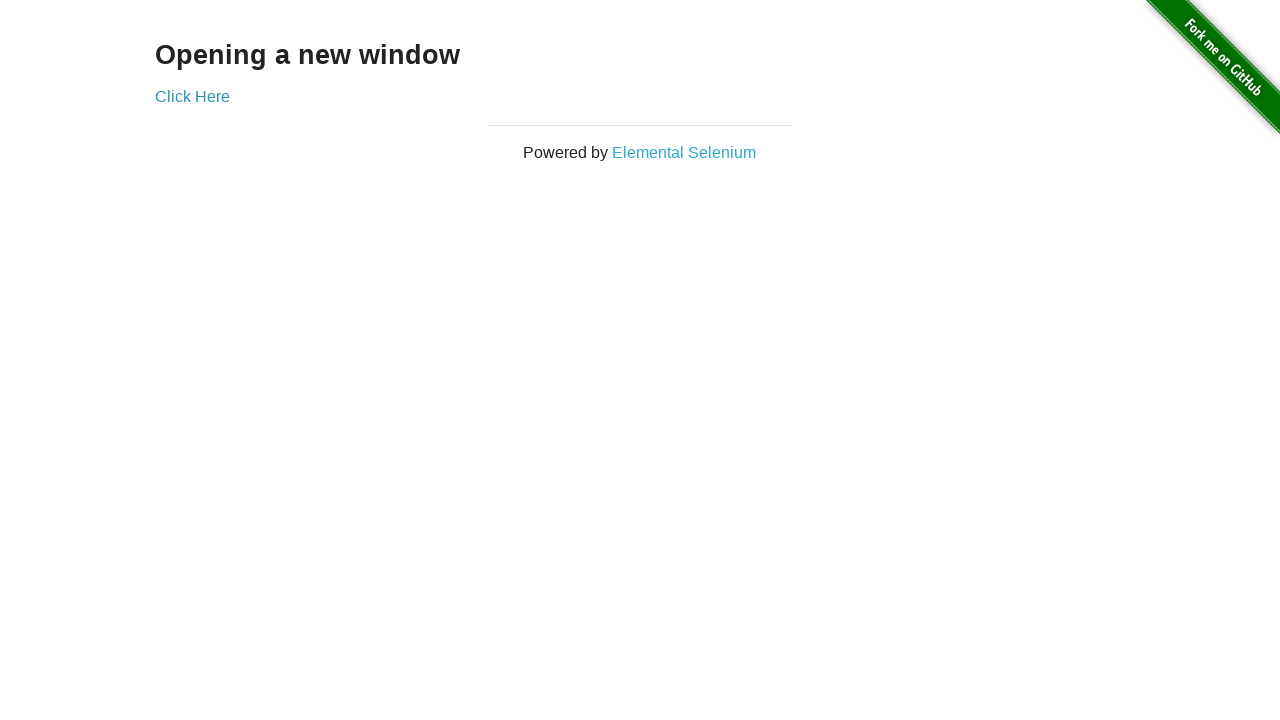

Verified new page heading text is 'New Window'
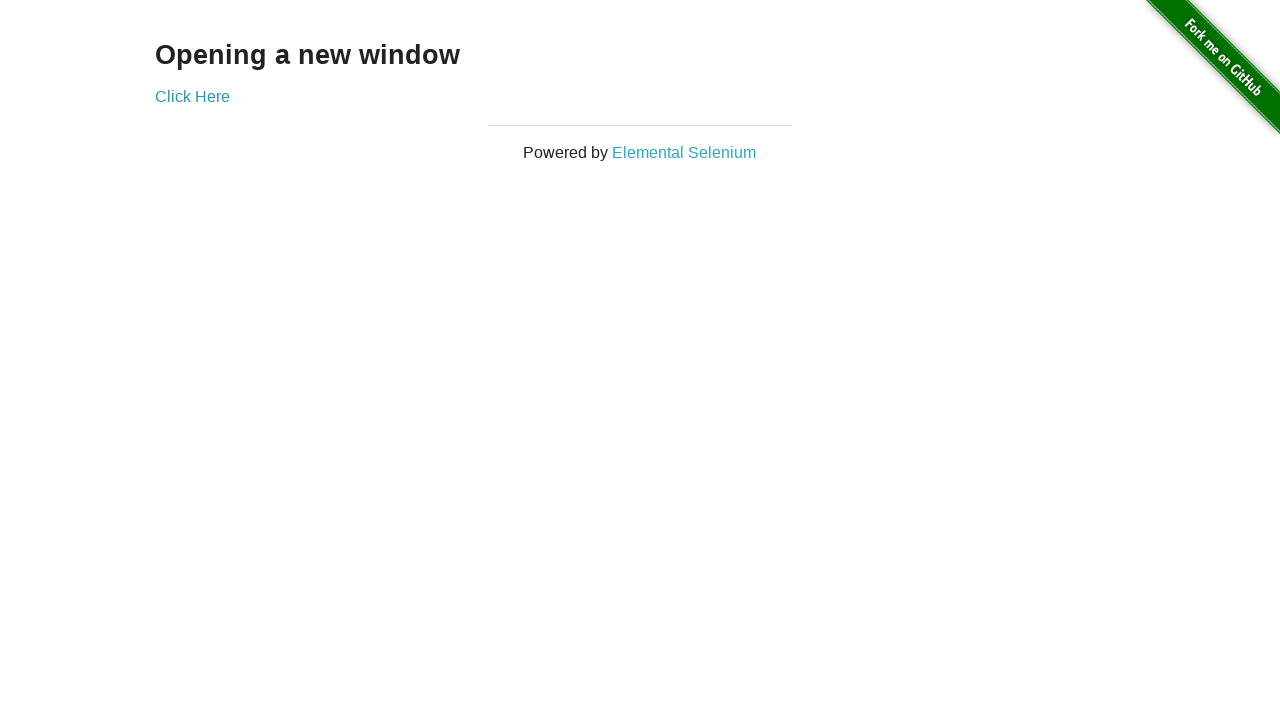

Brought original page to front
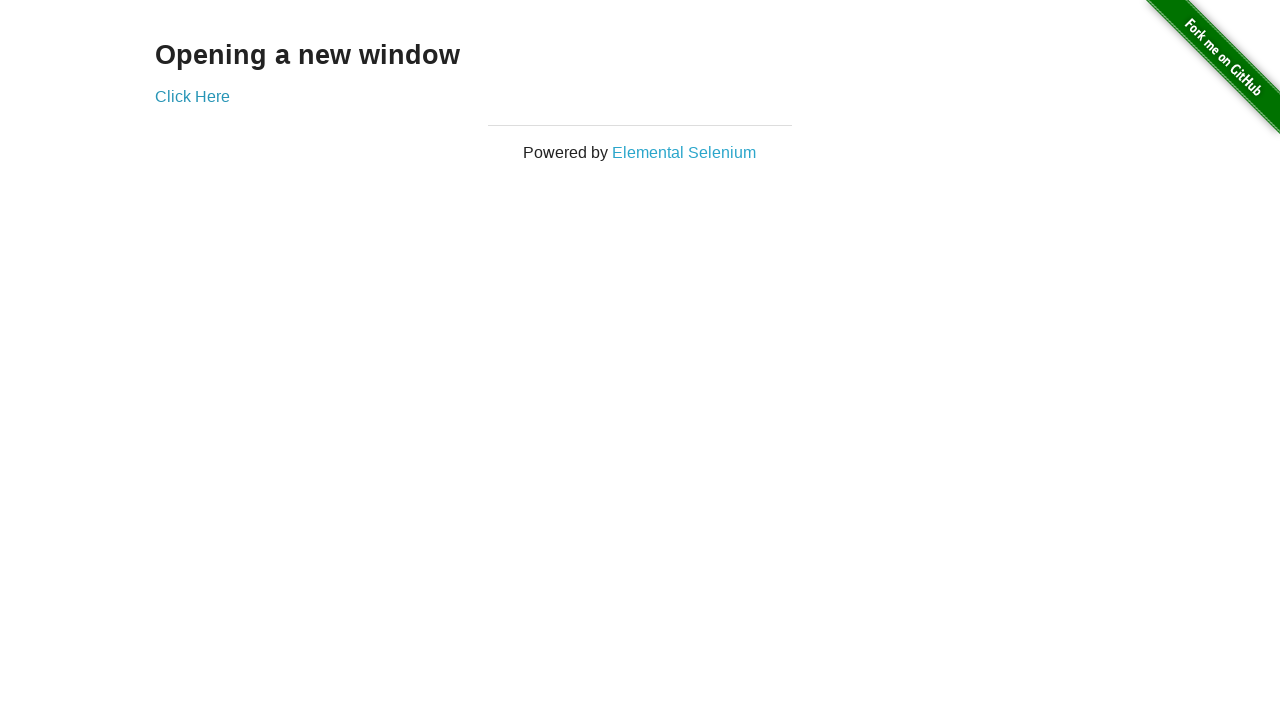

Verified original page title is still 'The Internet'
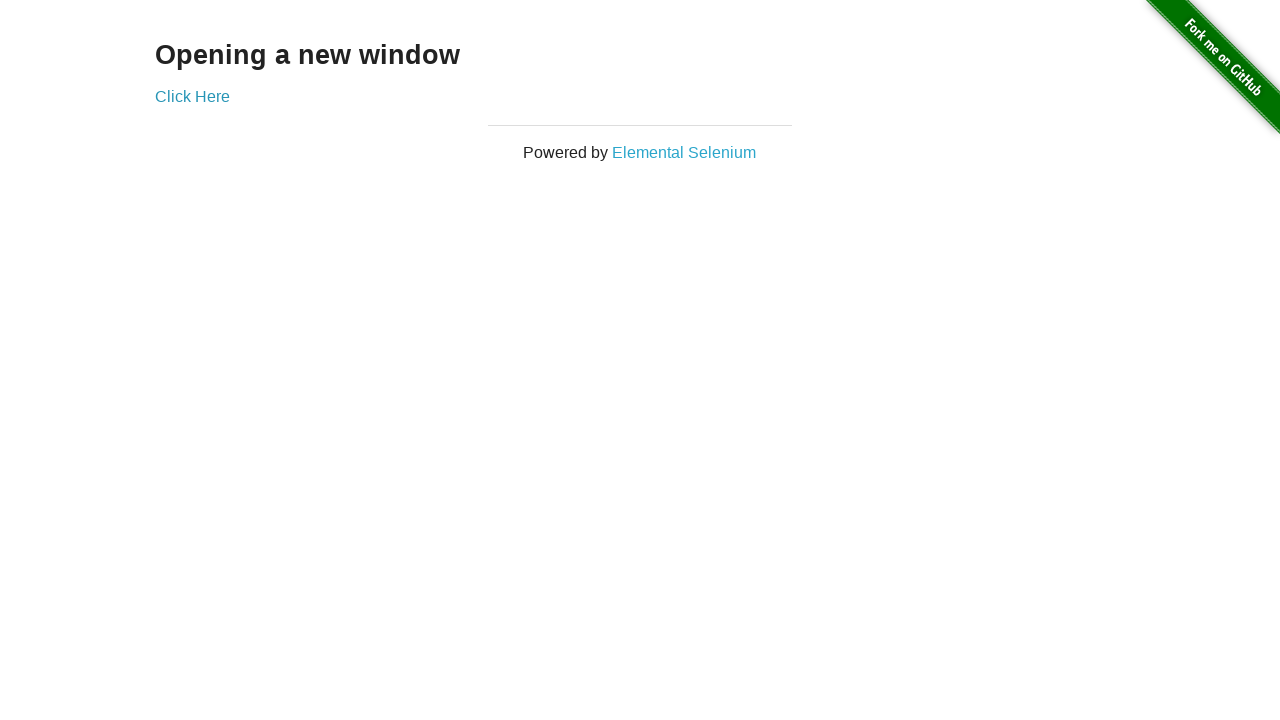

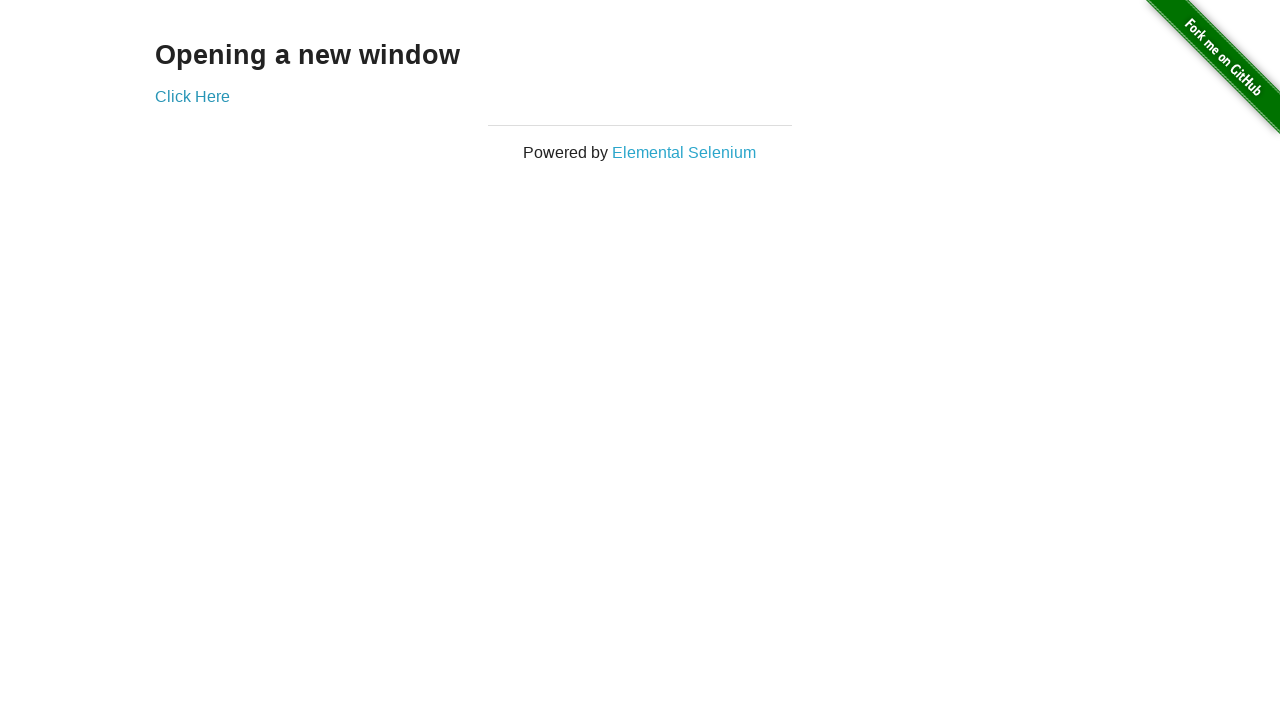